Tests that the text input field is cleared after adding a todo item

Starting URL: https://demo.playwright.dev/todomvc

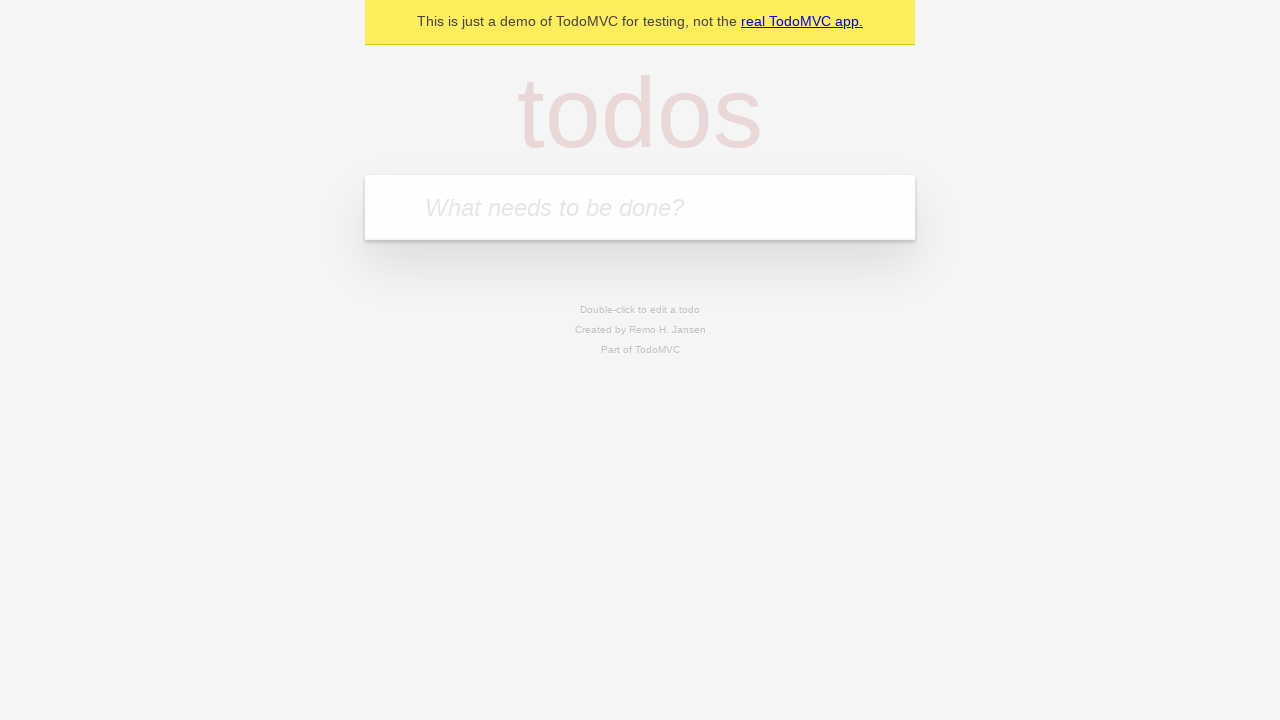

Filled todo input field with 'buy some cheese' on internal:attr=[placeholder="What needs to be done?"i]
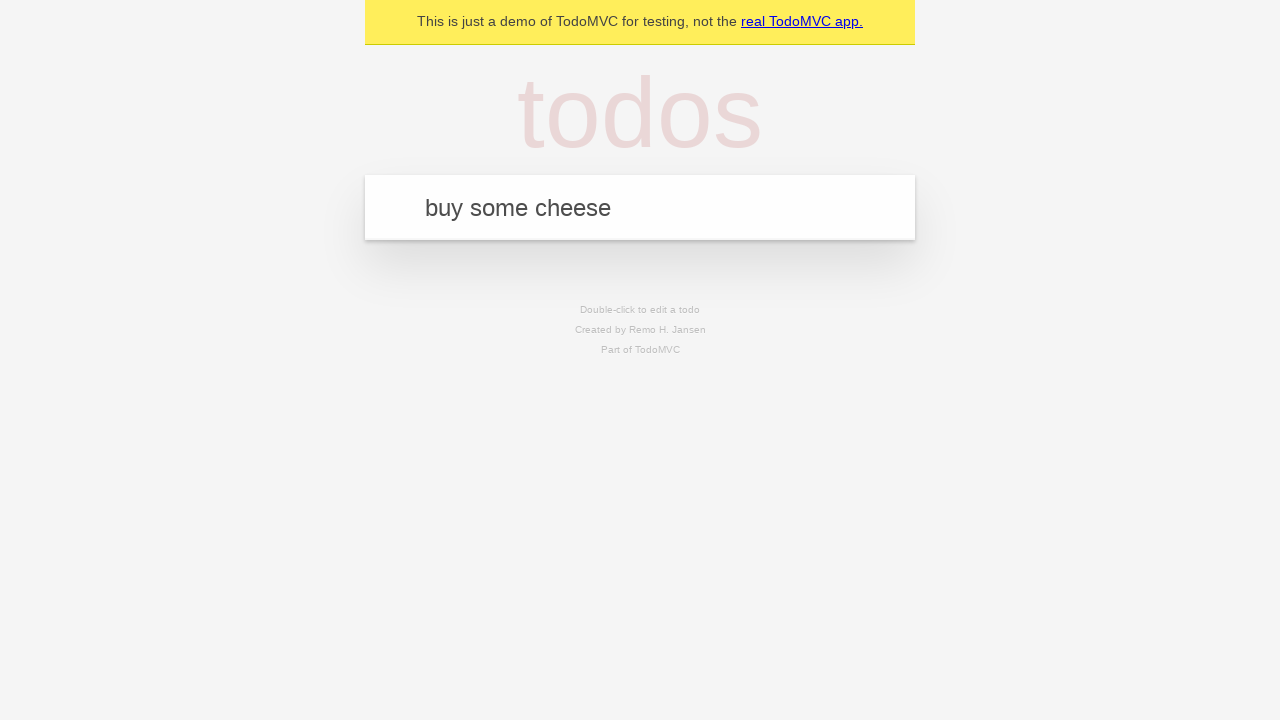

Pressed Enter to add the todo item on internal:attr=[placeholder="What needs to be done?"i]
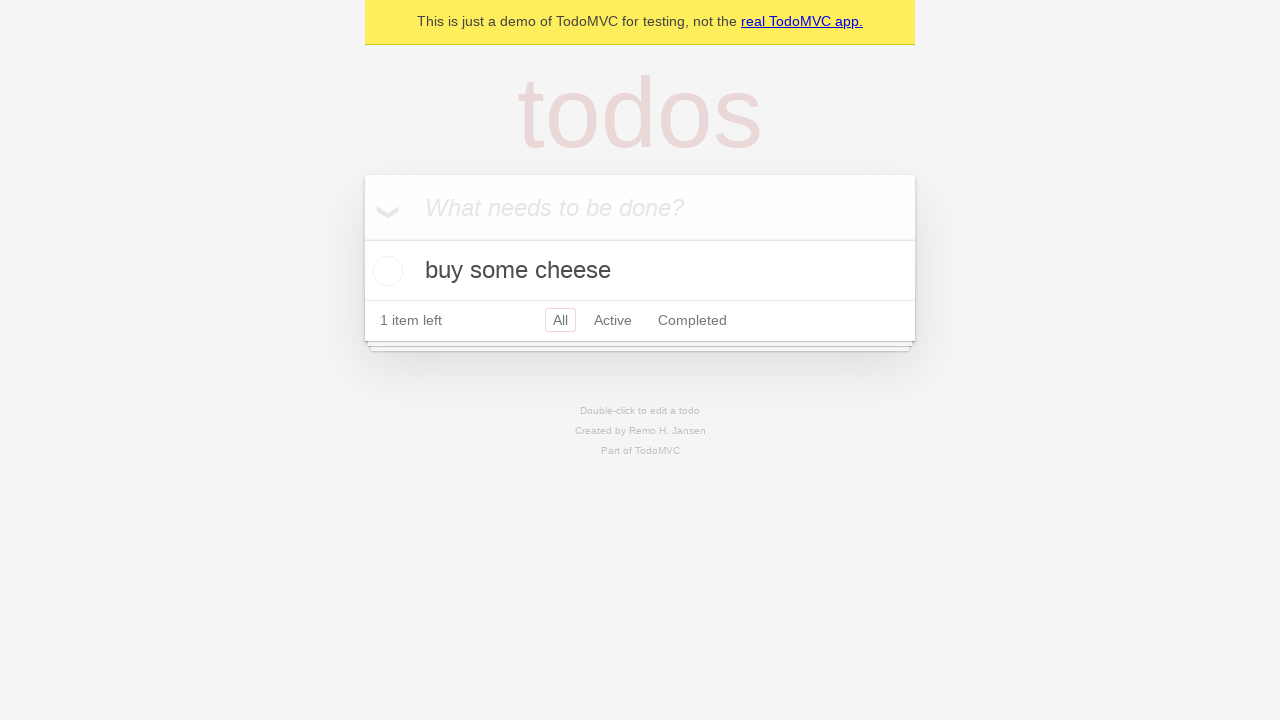

Todo item appeared in the list
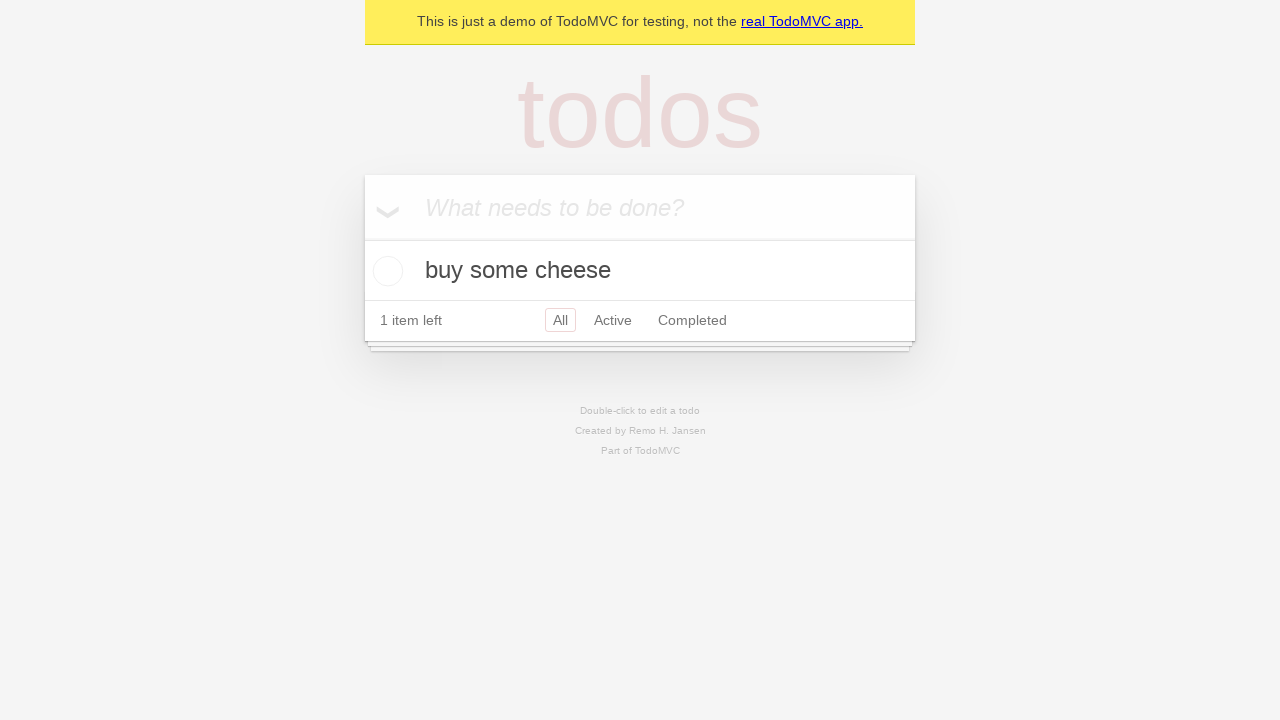

Verified that the text input field is now empty
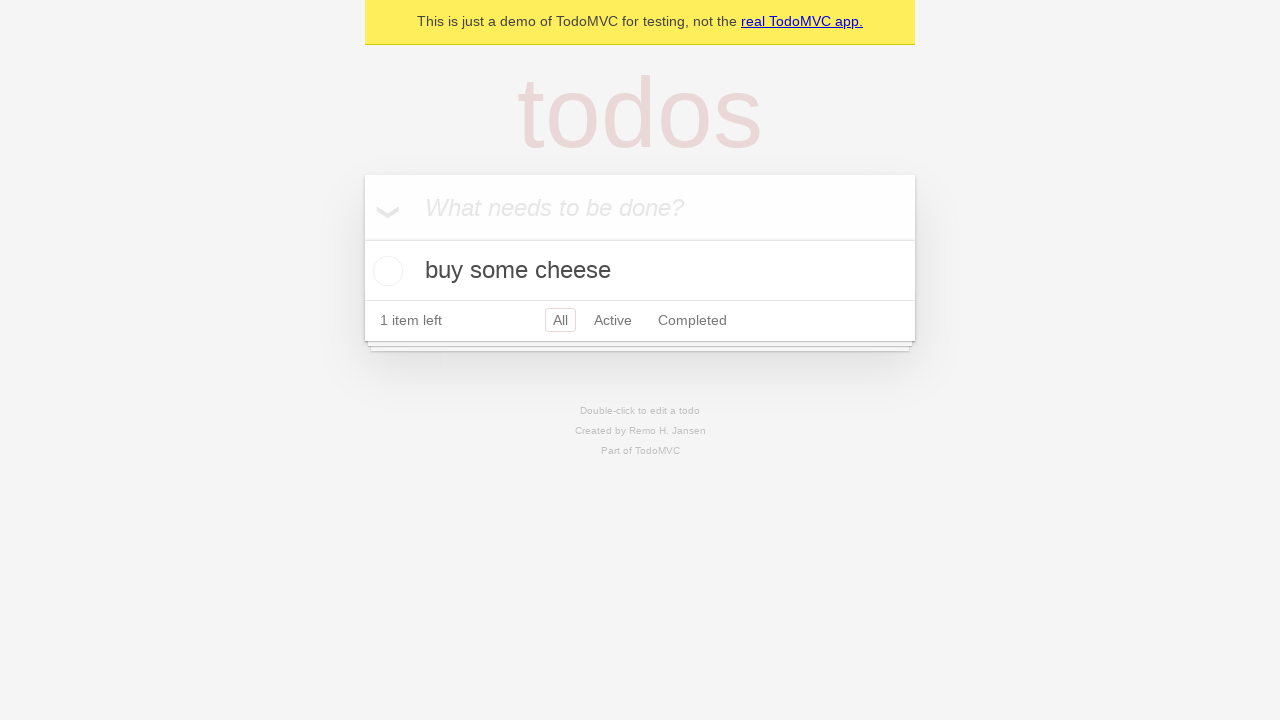

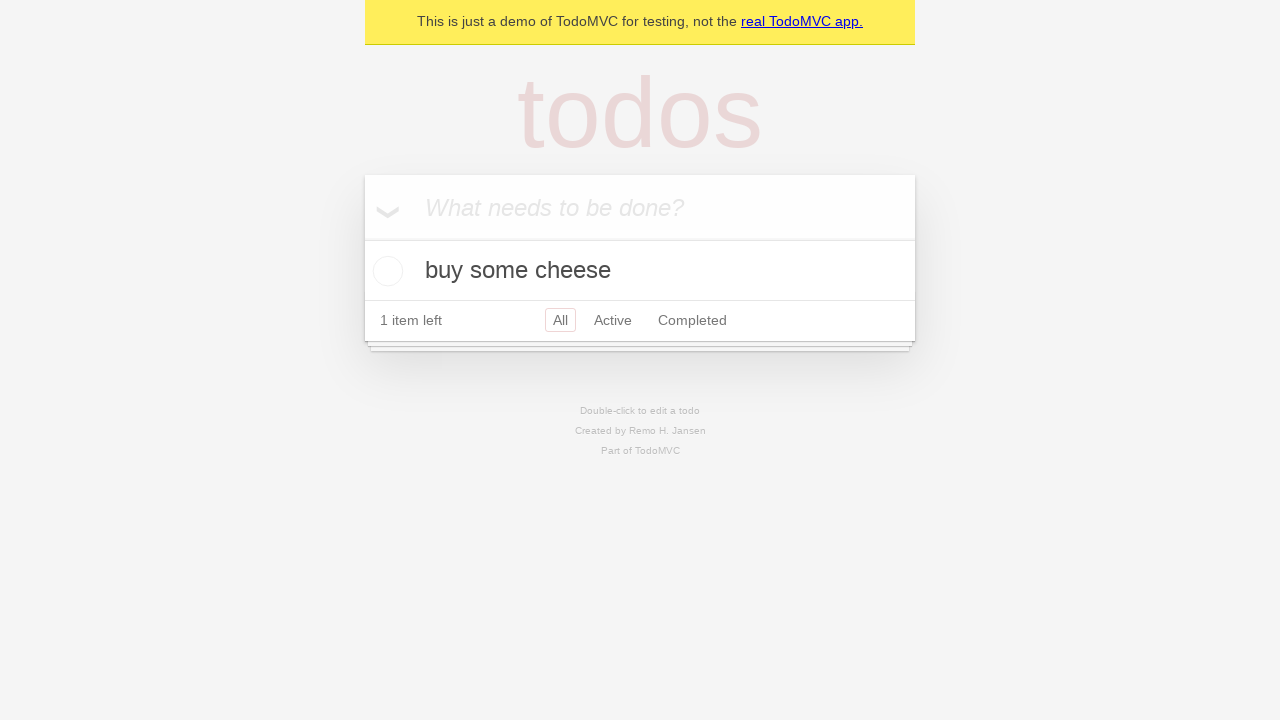